Tests a verification button click workflow by clicking a verify button and checking that a success message appears in the response text.

Starting URL: http://suninjuly.github.io/wait1.html

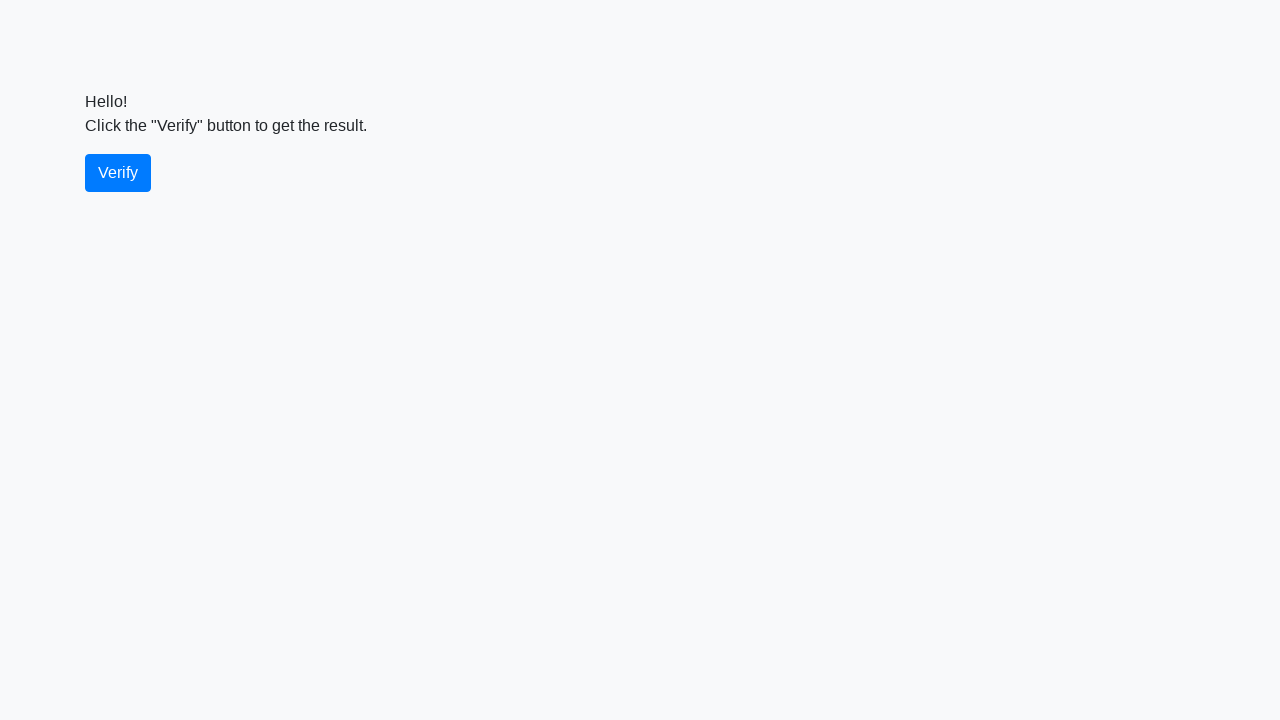

Clicked the verify button at (118, 173) on #verify
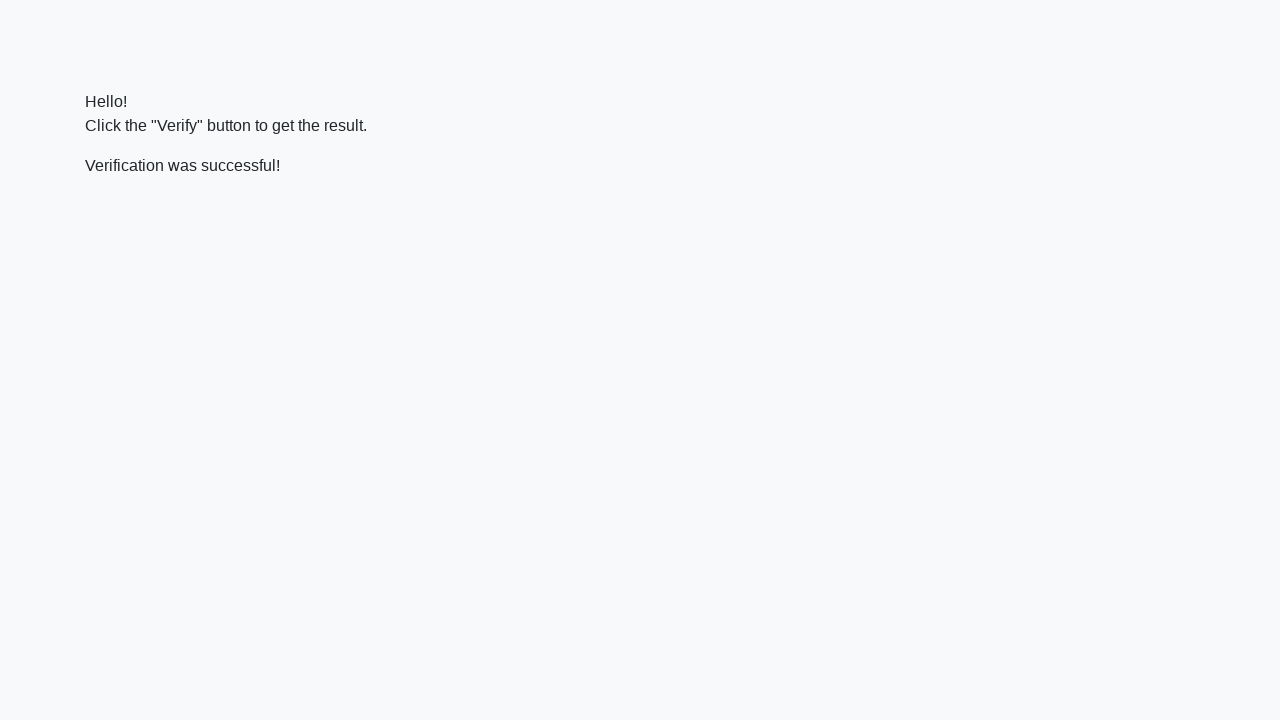

Verification message element appeared
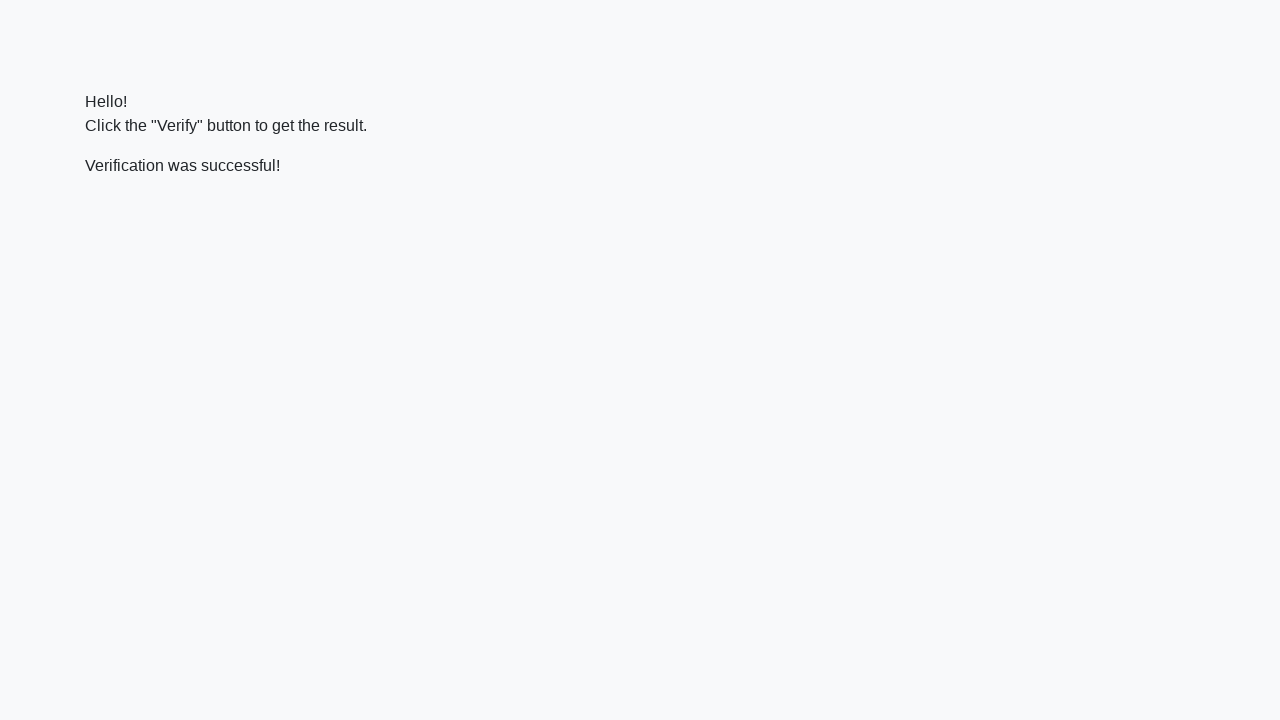

Located the verification message element
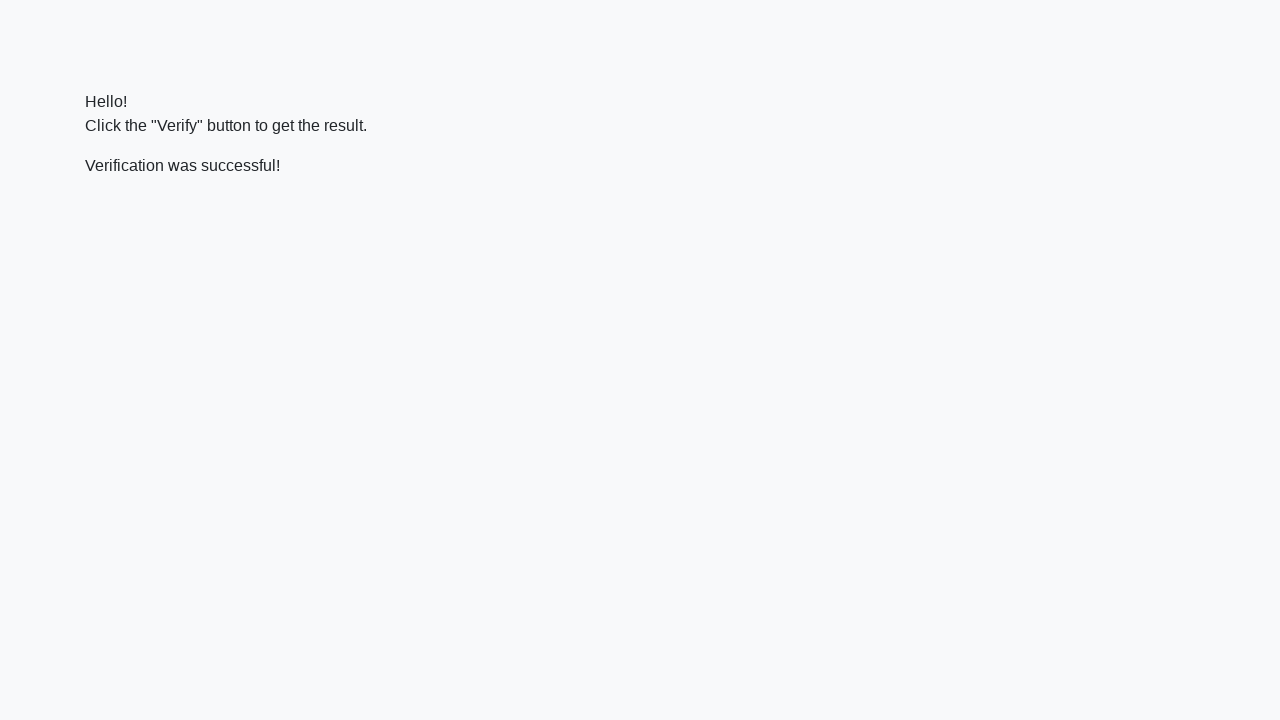

Verified that success message contains 'successful'
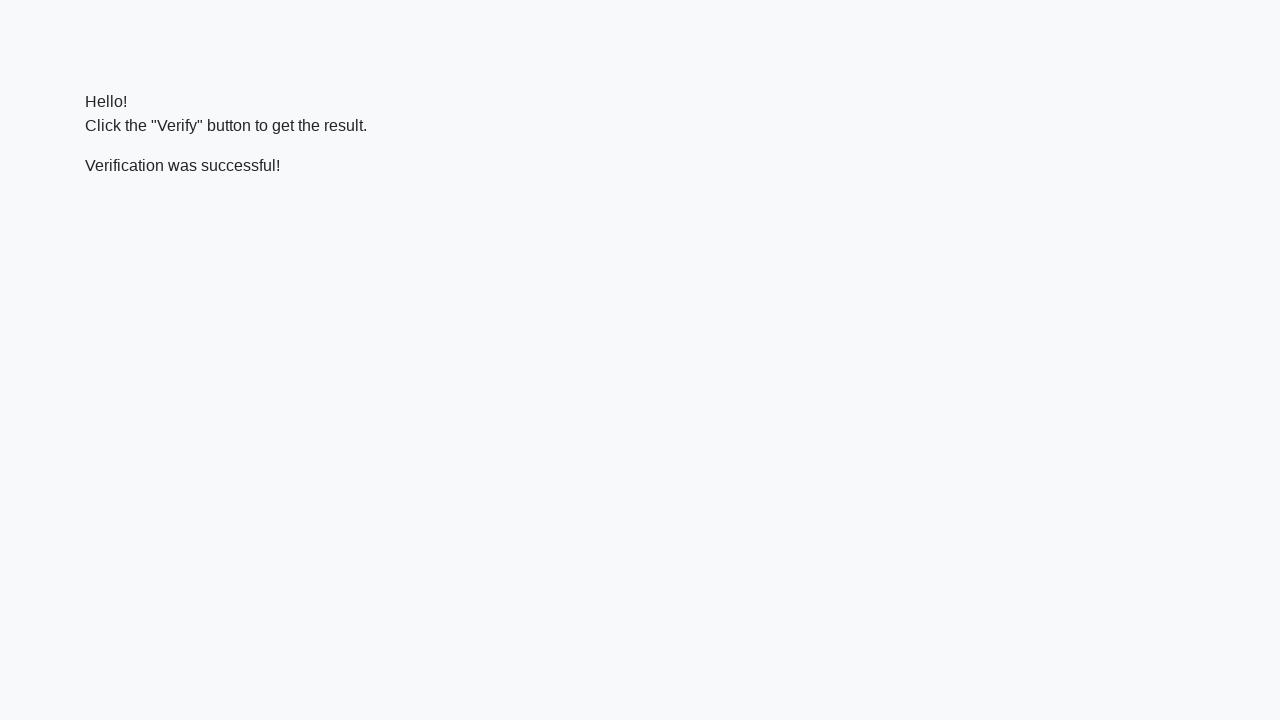

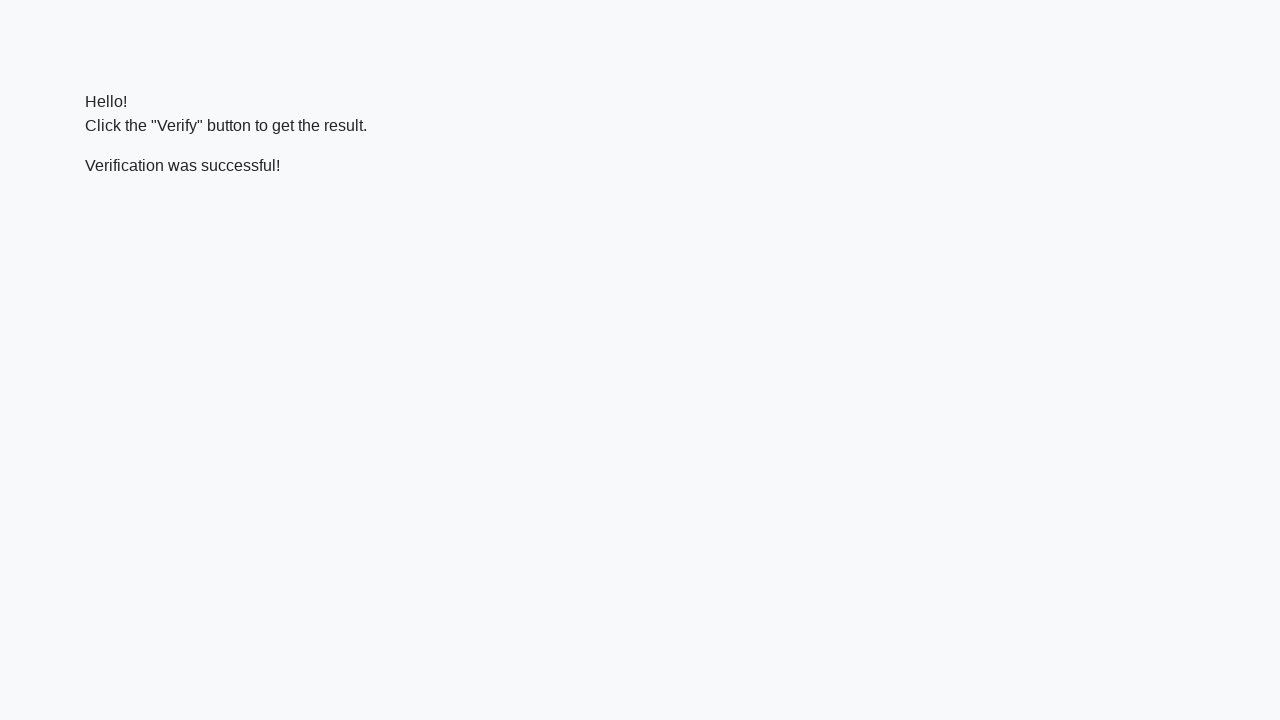